Tests multi-select dropdown functionality by selecting specific superhero options (Batman and Black Panther) from a dropdown list

Starting URL: https://letcode.in/dropdowns

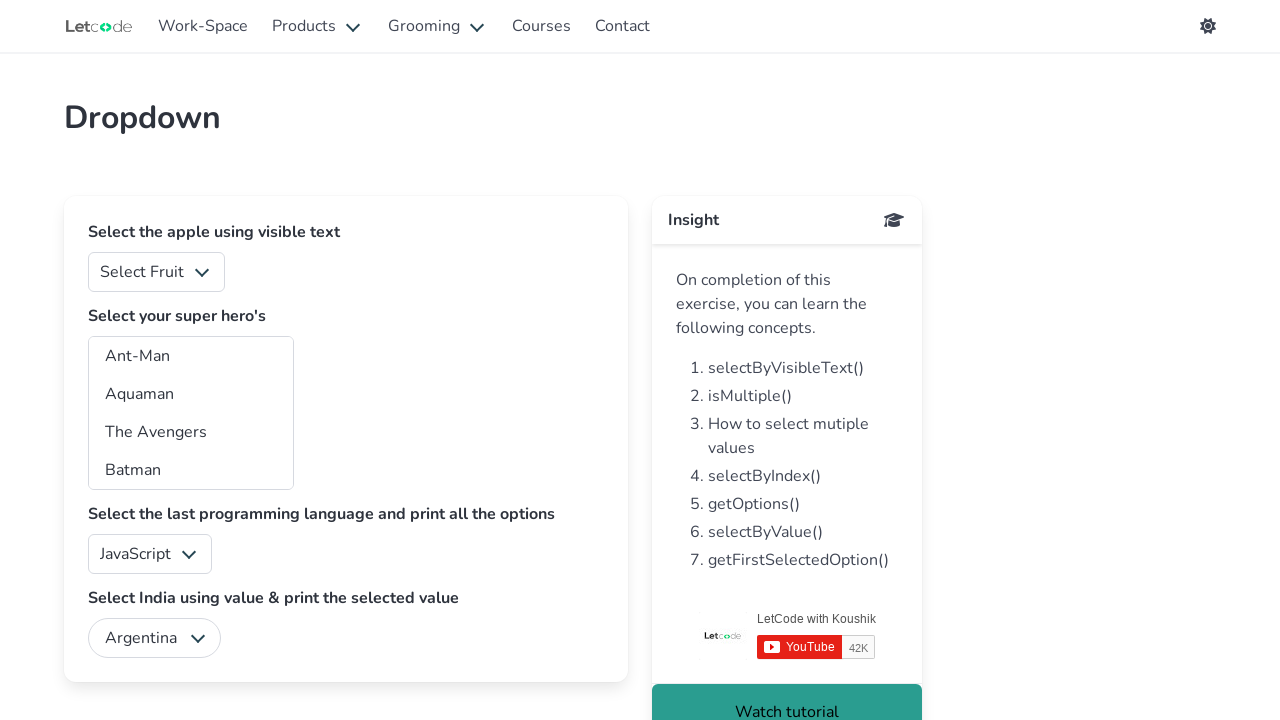

Located multi-select dropdown element with id 'superheros'
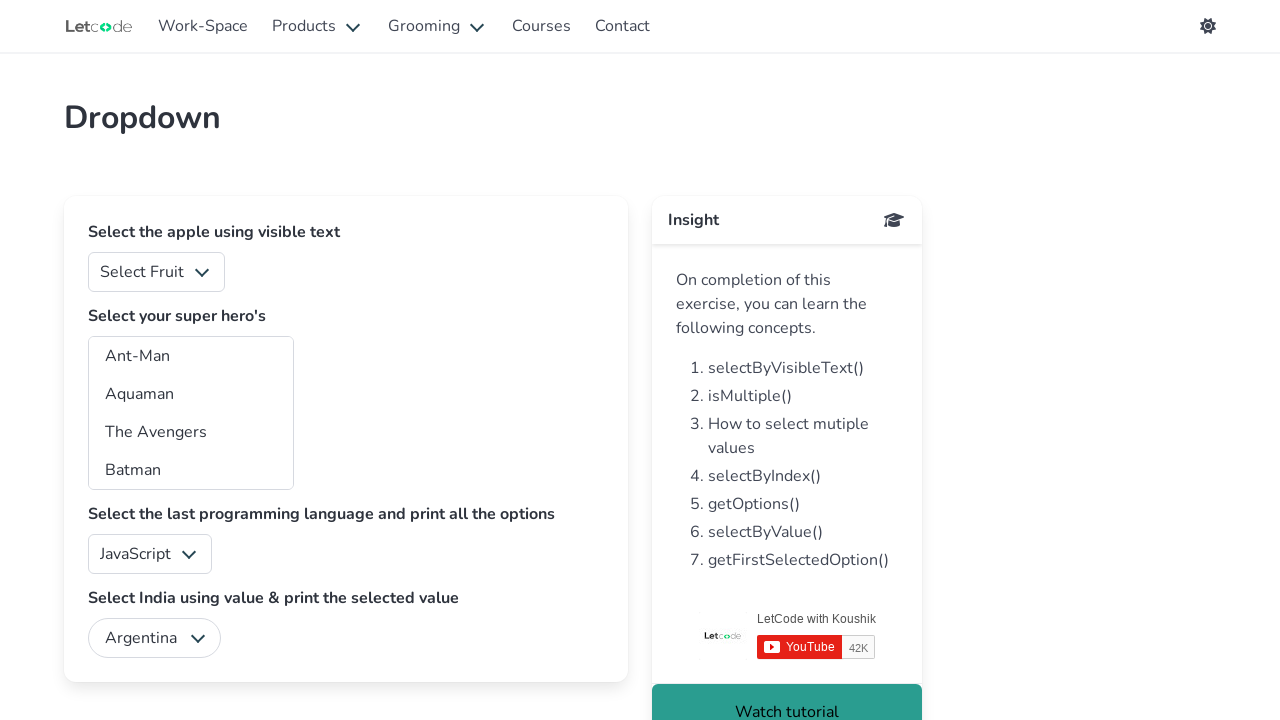

Retrieved all available options from the dropdown
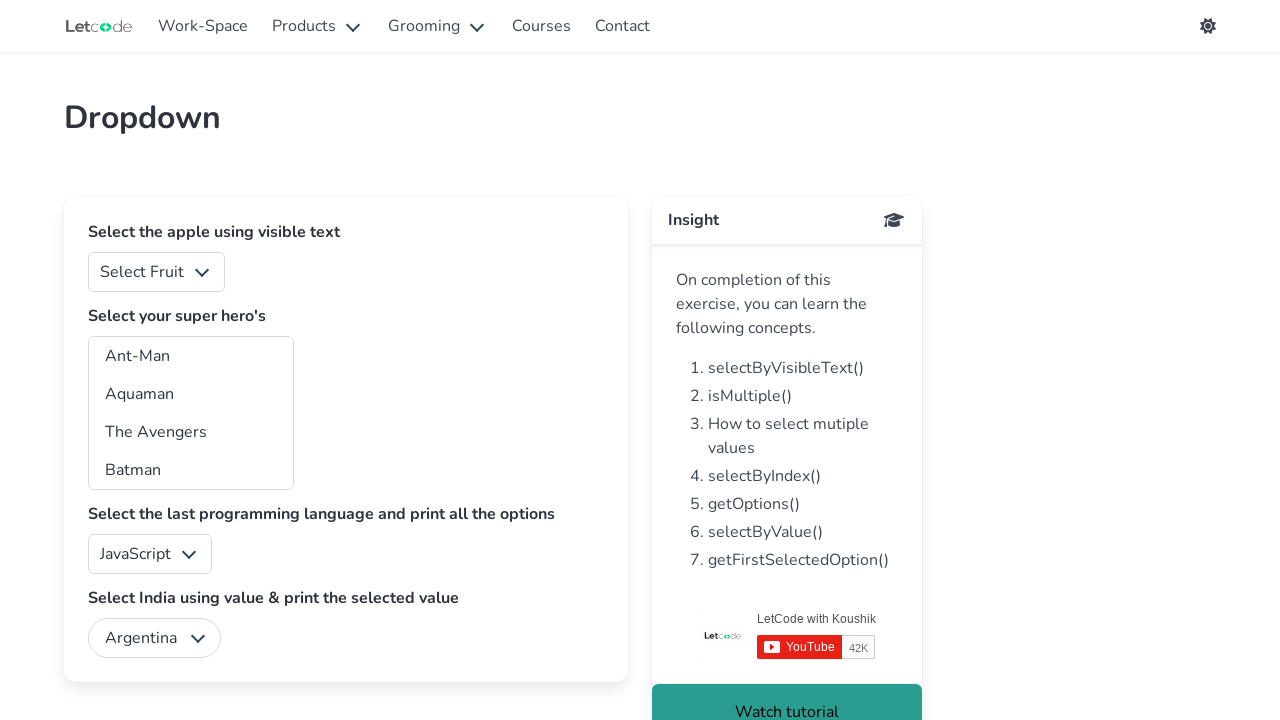

Selected 'Batman' from the dropdown on #superheros
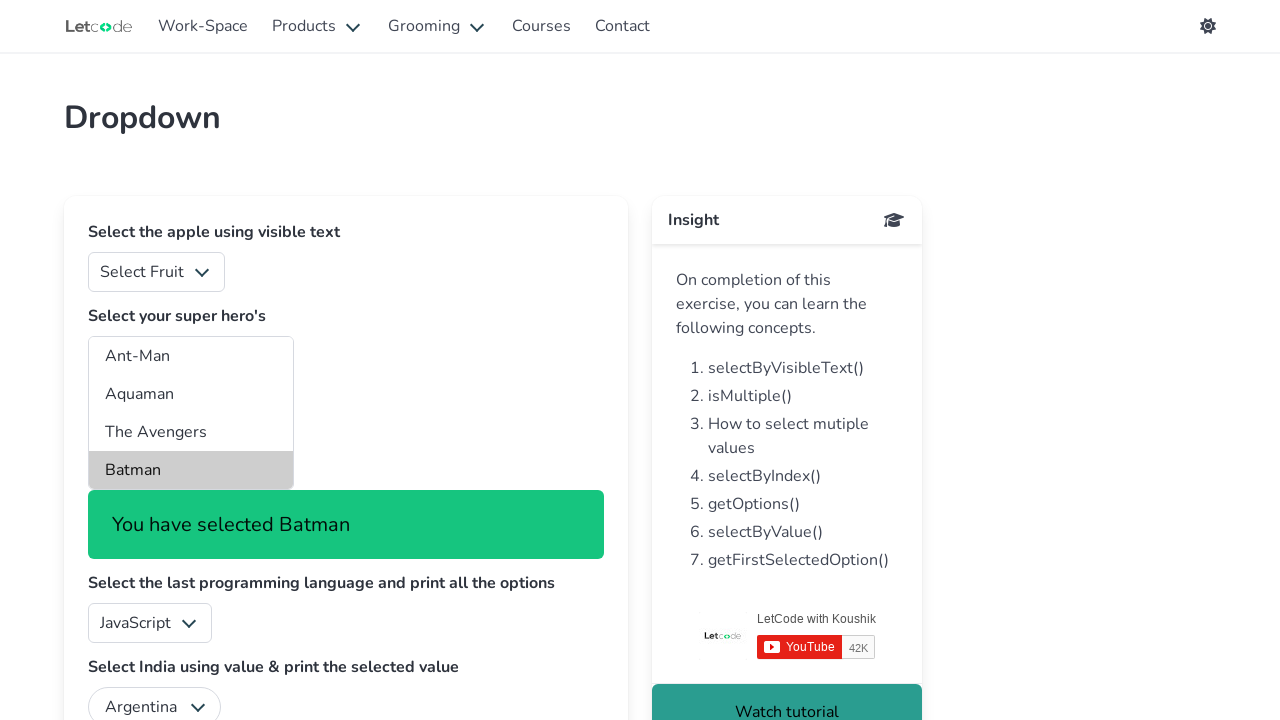

Selected 'Black Panther' from the dropdown on #superheros
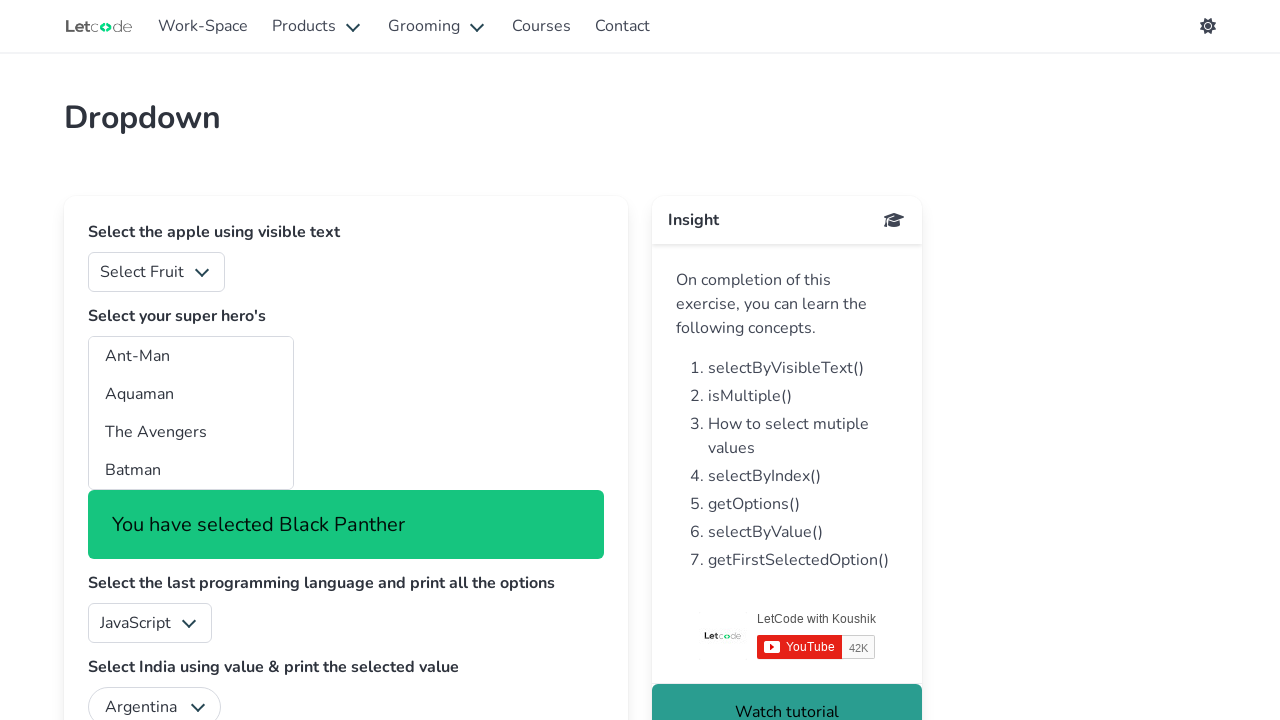

Retrieved all checked/selected options from the dropdown
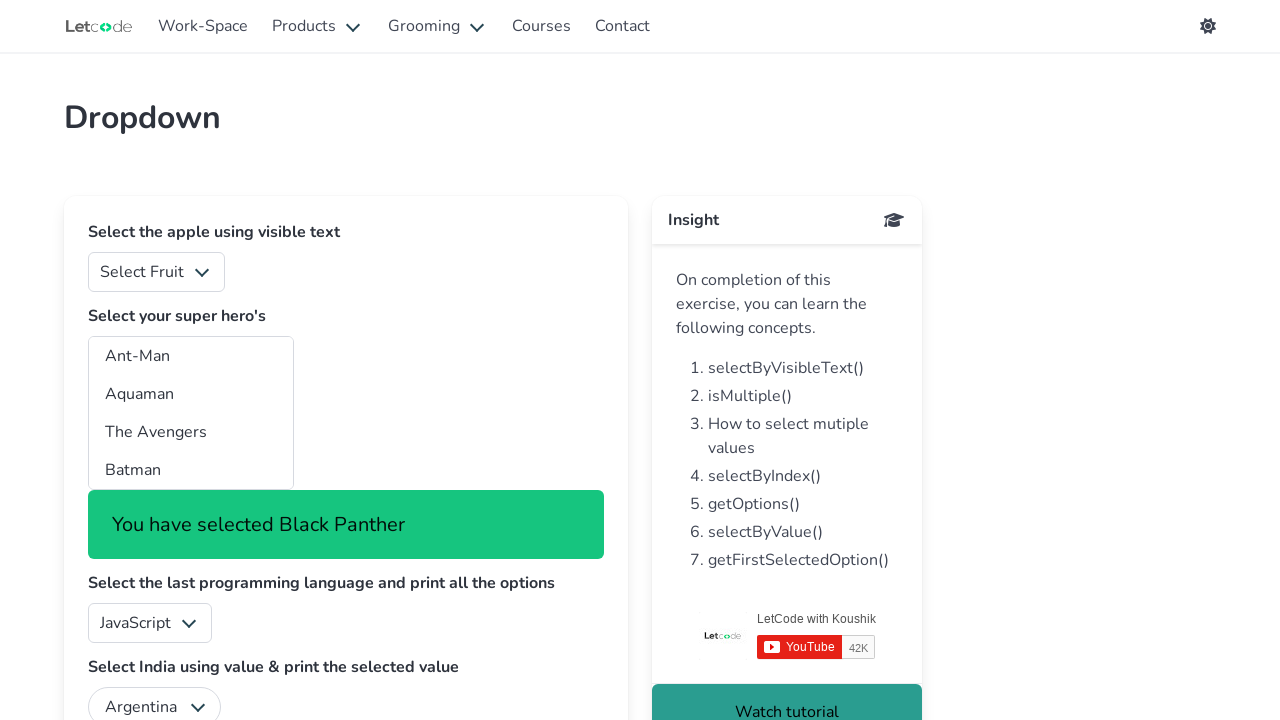

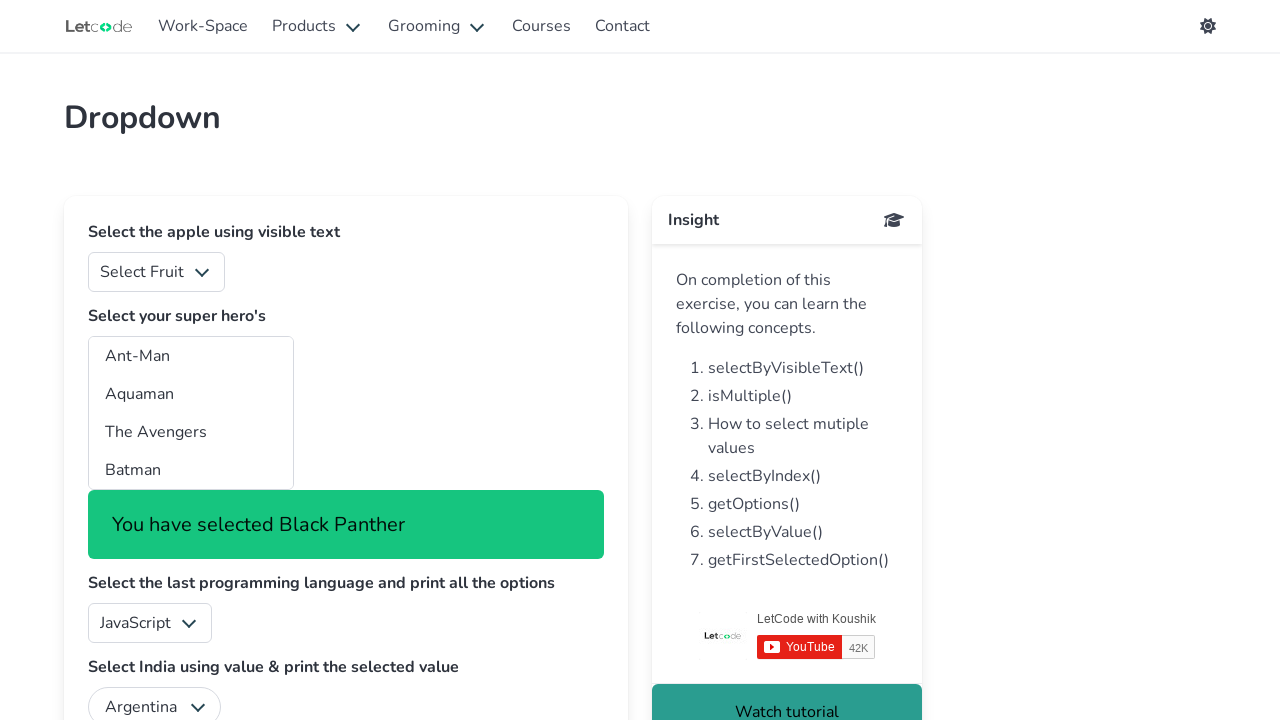